Tests date picker functionality by directly typing a date into the input field

Starting URL: https://jqueryui.com/datepicker/

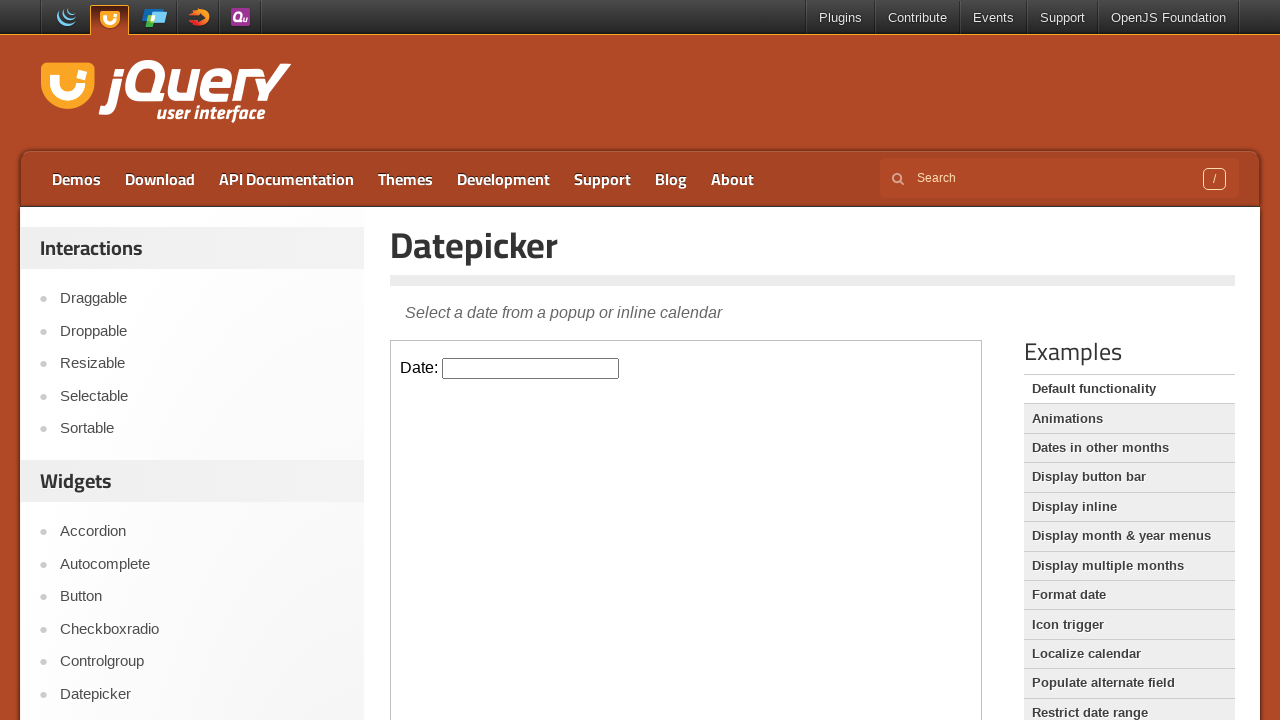

Located and switched to iframe containing the datepicker
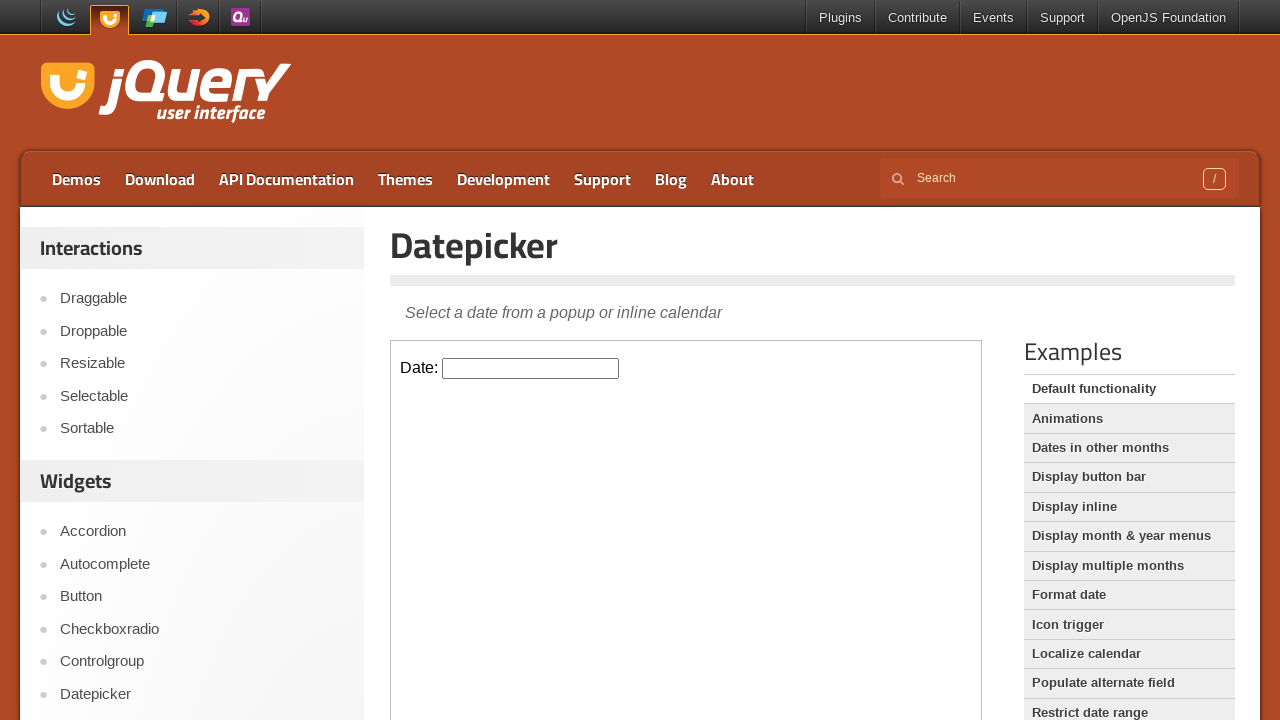

Typed date '09/10/2023' directly into the datepicker input field on iframe >> nth=0 >> internal:control=enter-frame >> #datepicker
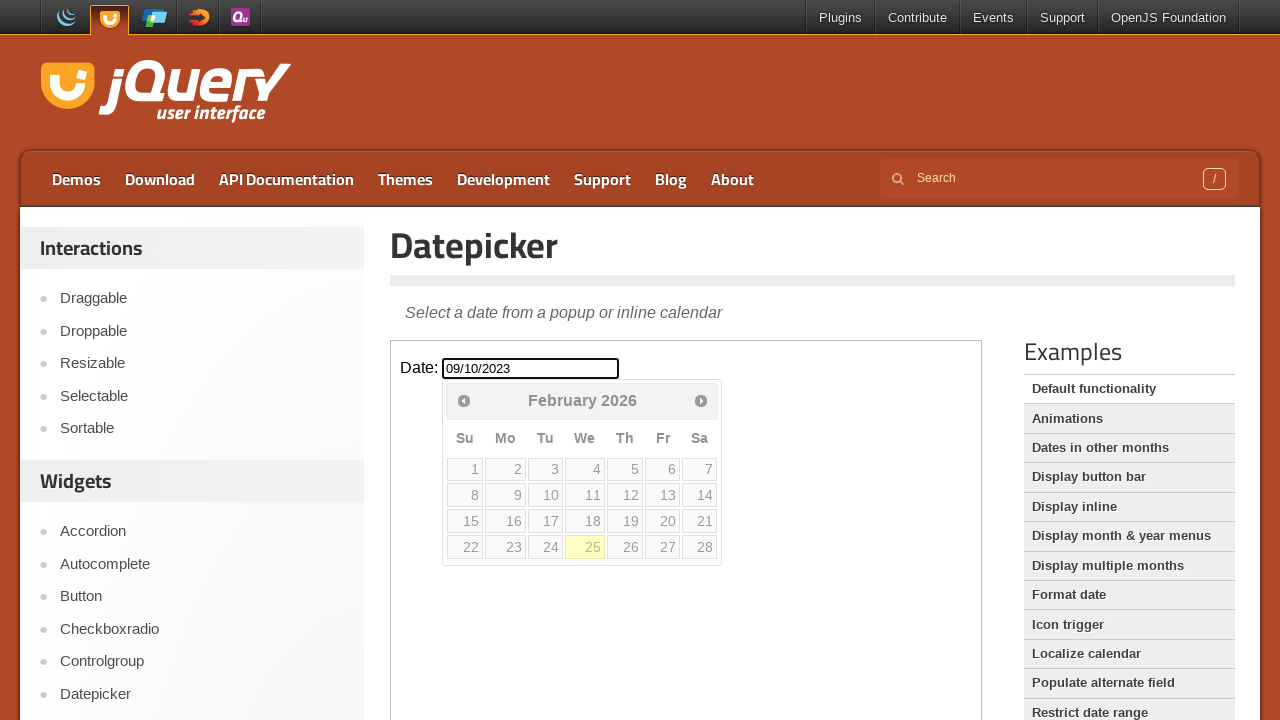

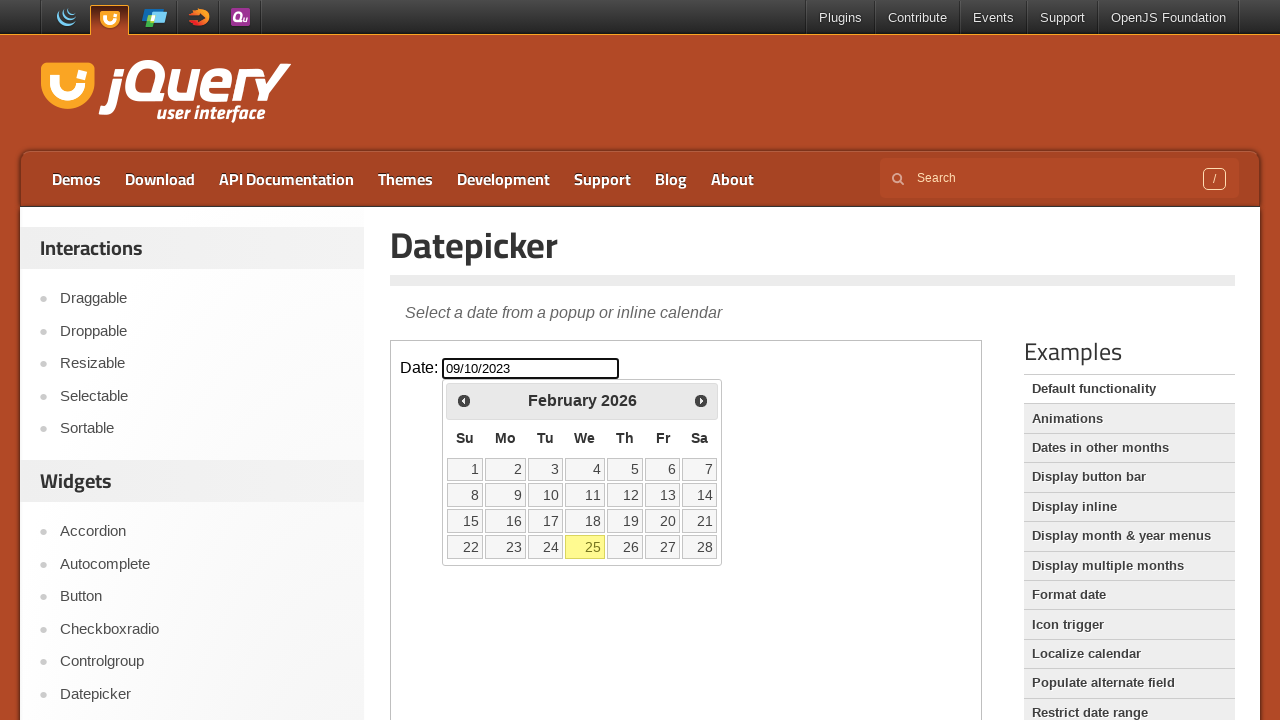